Verifies that the login form elements (email input, password input, and login button) are present on the page

Starting URL: https://codility-frontend-prod.s3.amazonaws.com/media/task_static/qa_login_page/9a83bda125cd7398f9f482a3d6d45ea4/static/attachments/reference_page.html

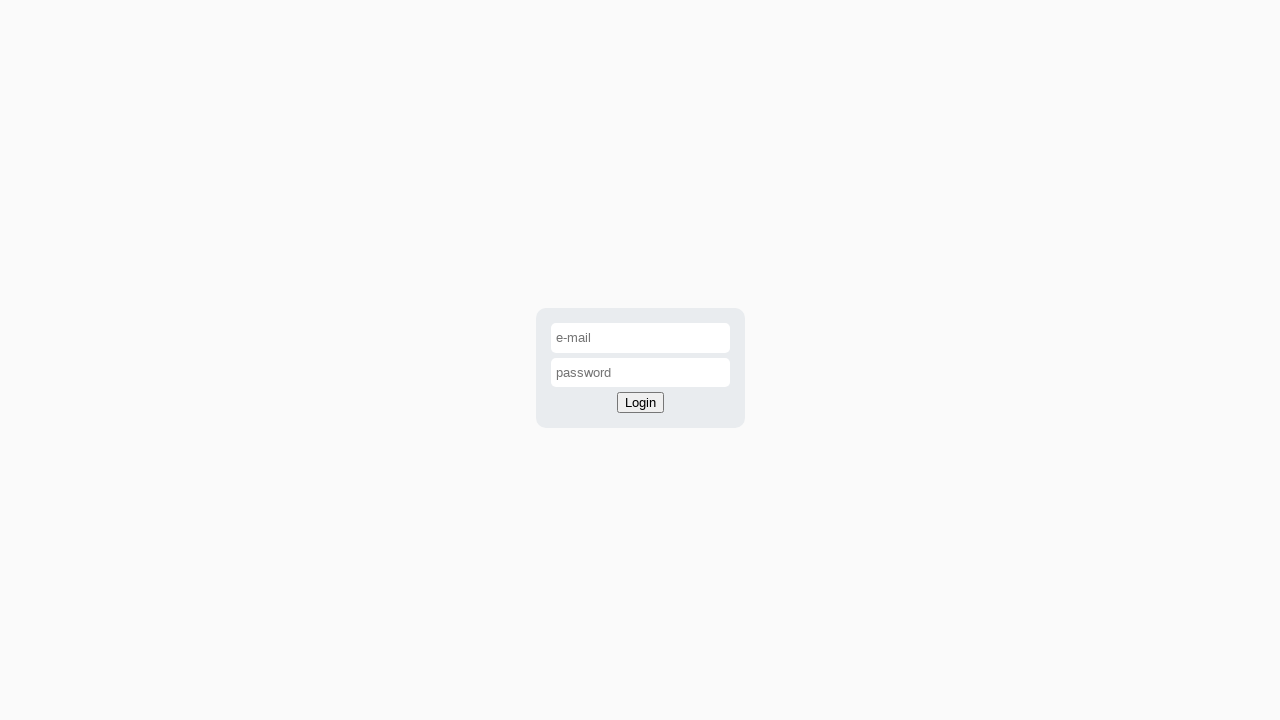

Email input field is present on the page
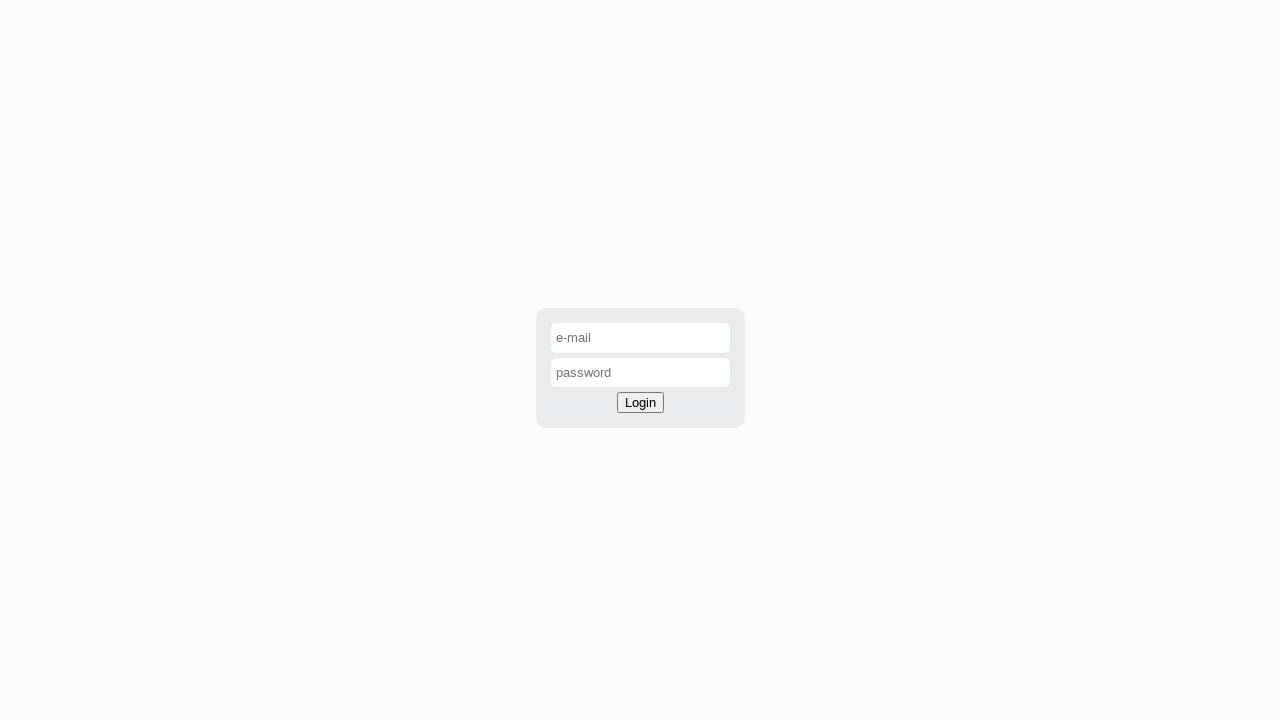

Password input field is present on the page
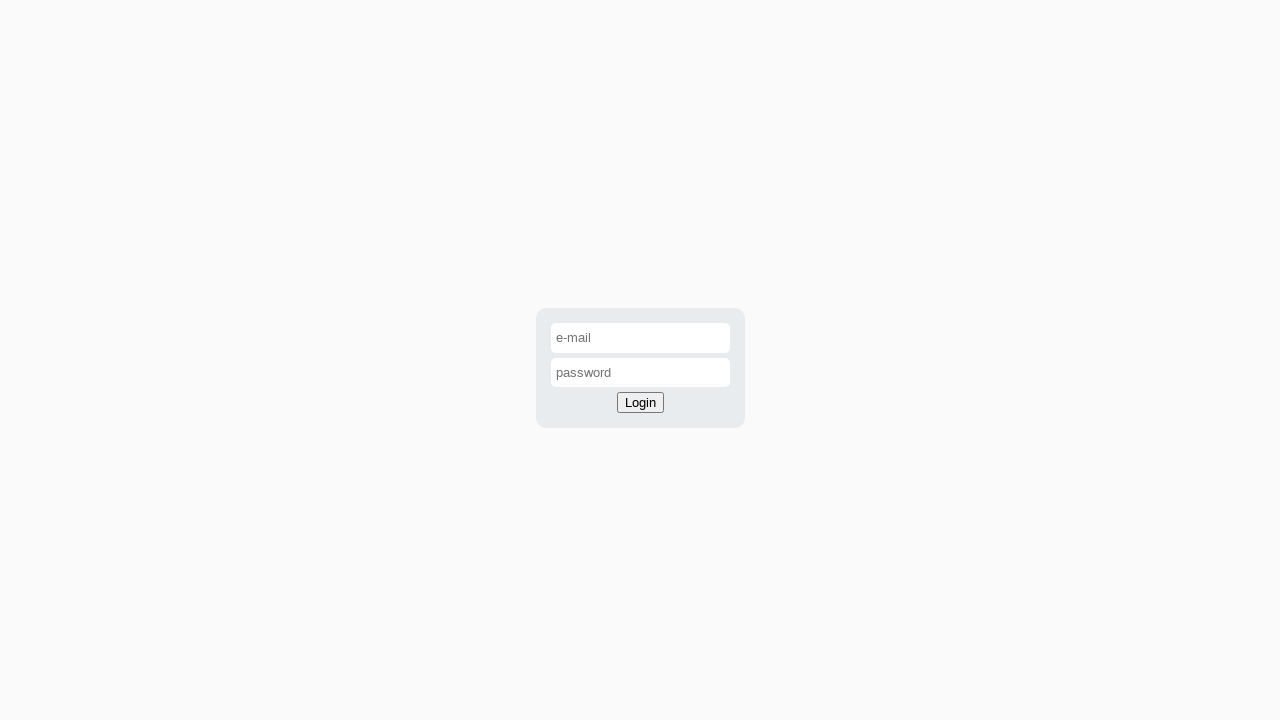

Login button is present on the page
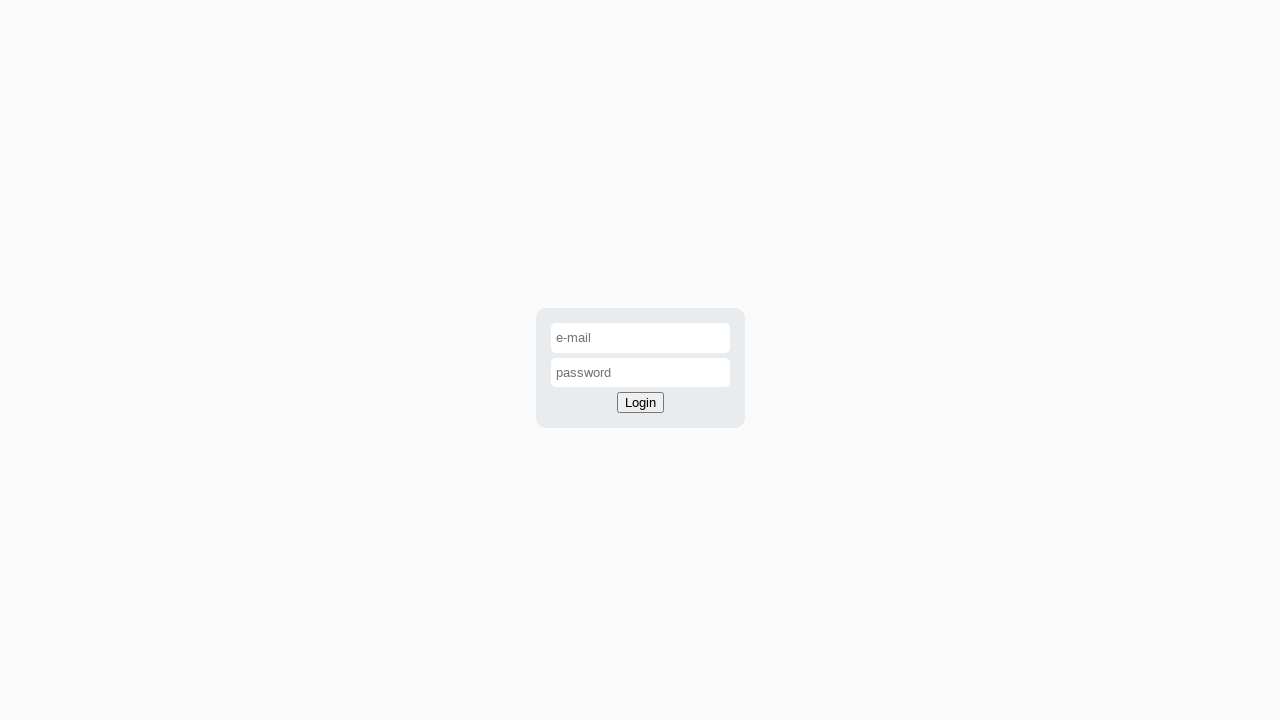

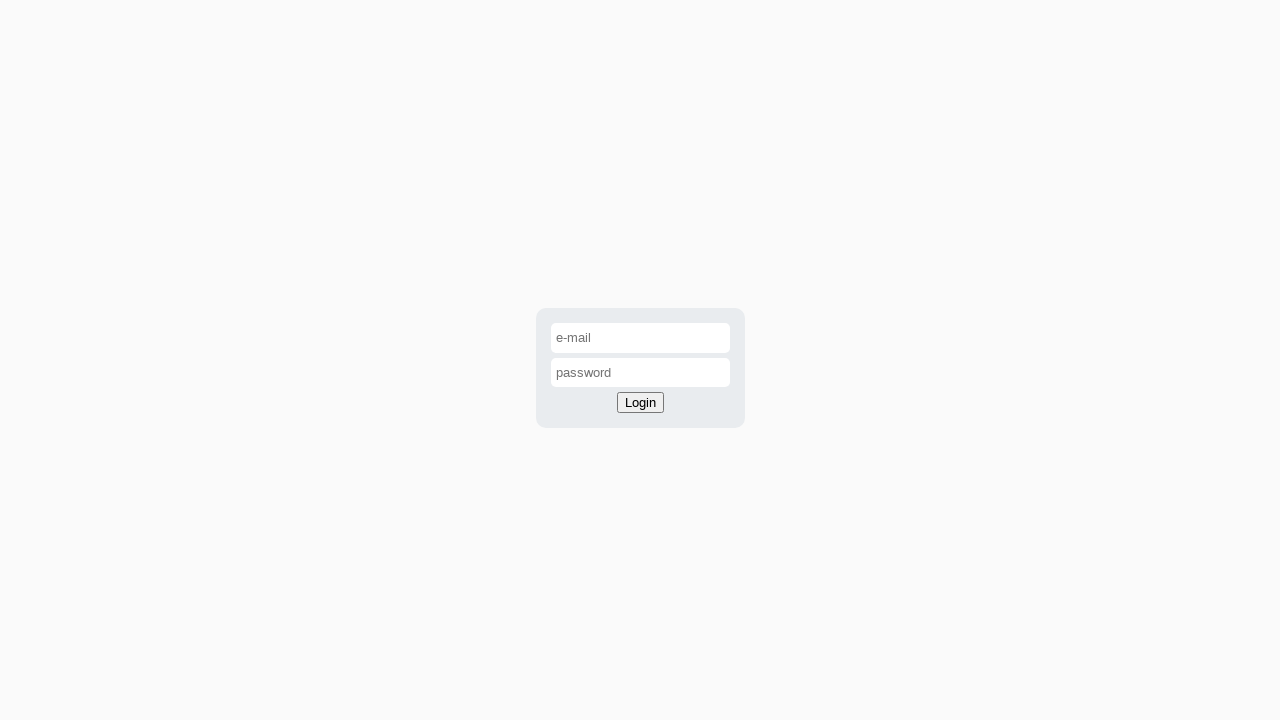